Tests a text box form by filling in username, email, current address, and permanent address fields, then submitting the form.

Starting URL: https://demoqa.com/text-box

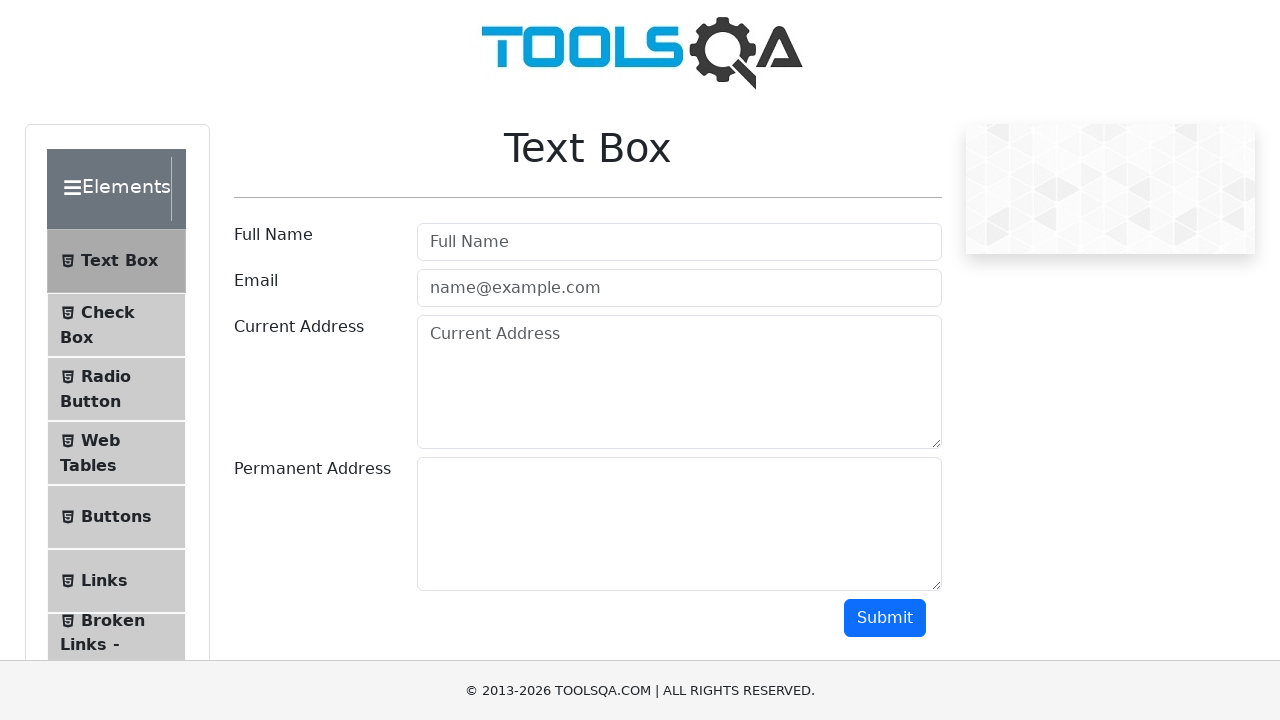

Filled username field with 'Rajkumar' on #userName
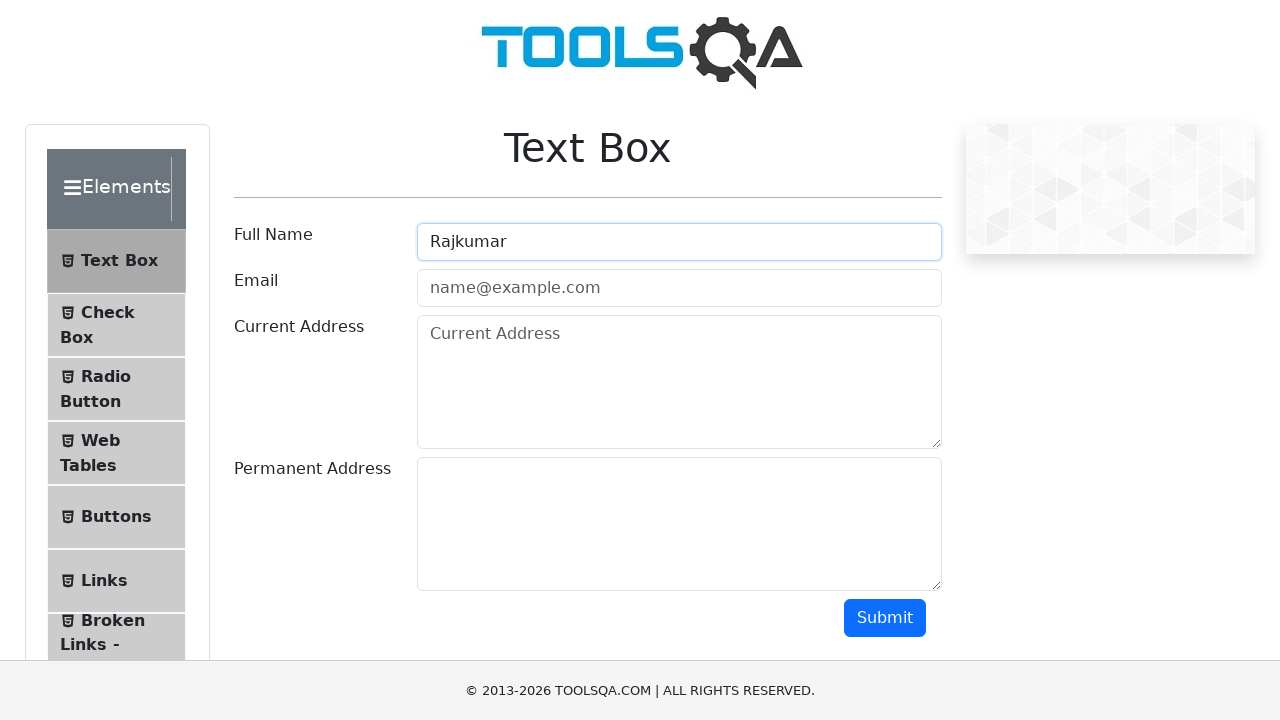

Filled email field with 'Rajkumarhalburge@gmail.com' on input.mr-sm-2.form-control[id='userEmail']
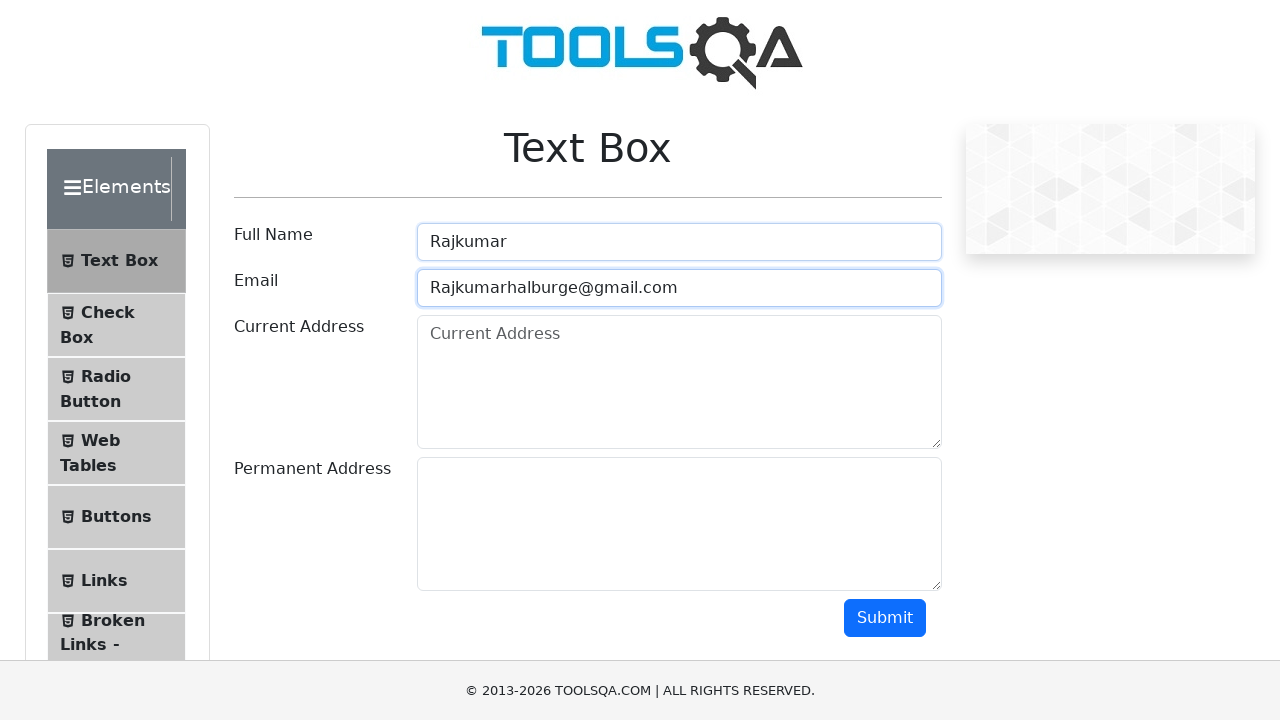

Filled current address field with '#34 halburge kardiyal' on textarea[placeholder='Current Address']
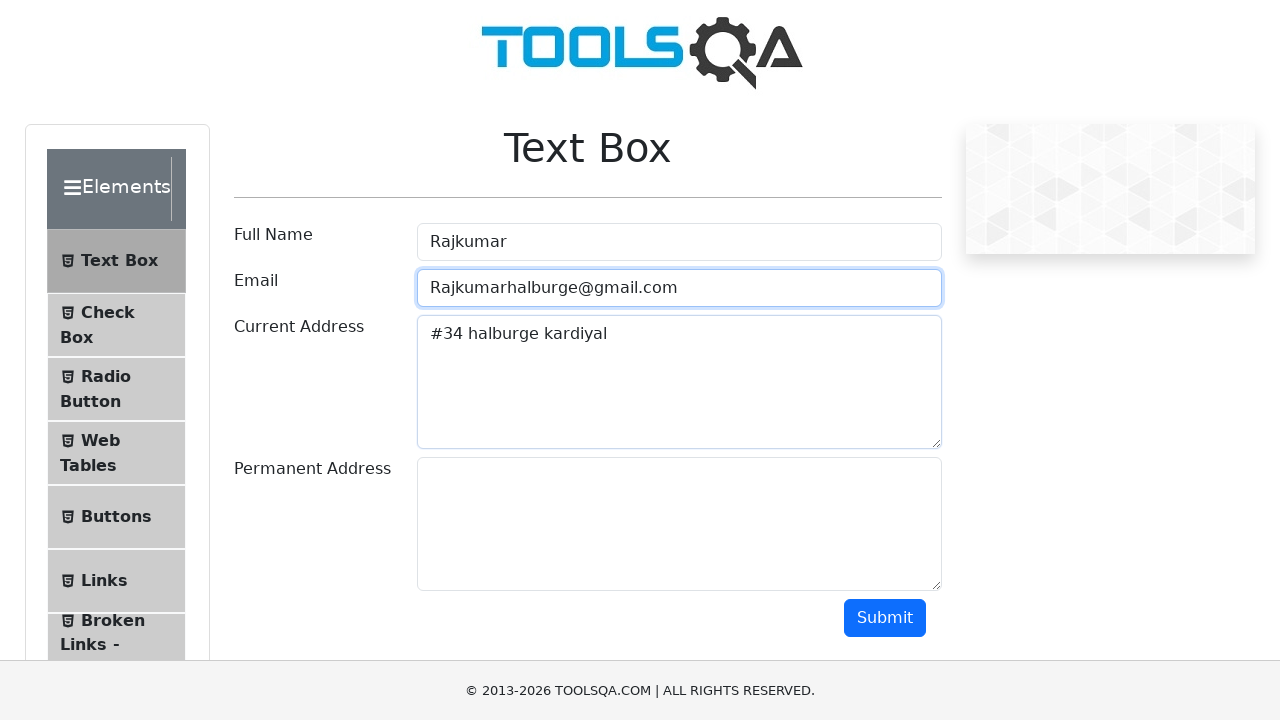

Filled permanent address field with 'same as current' on #permanentAddress
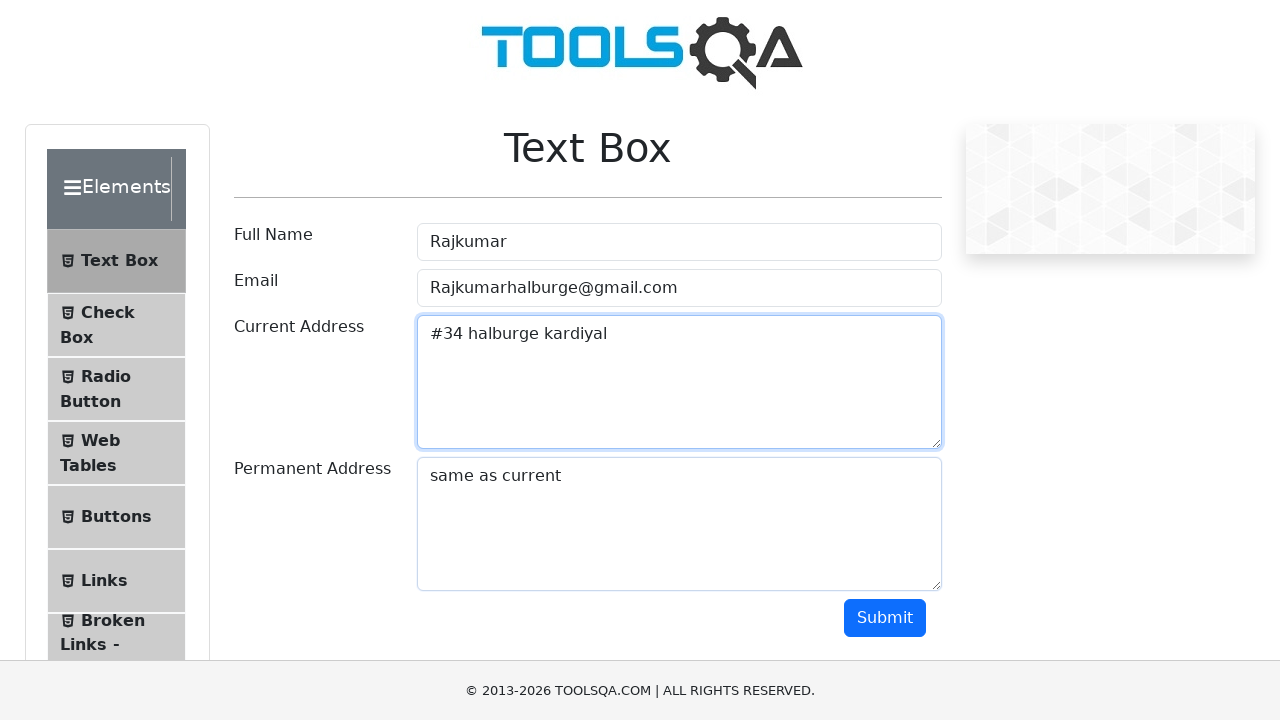

Clicked submit button to submit the form at (885, 618) on #submit
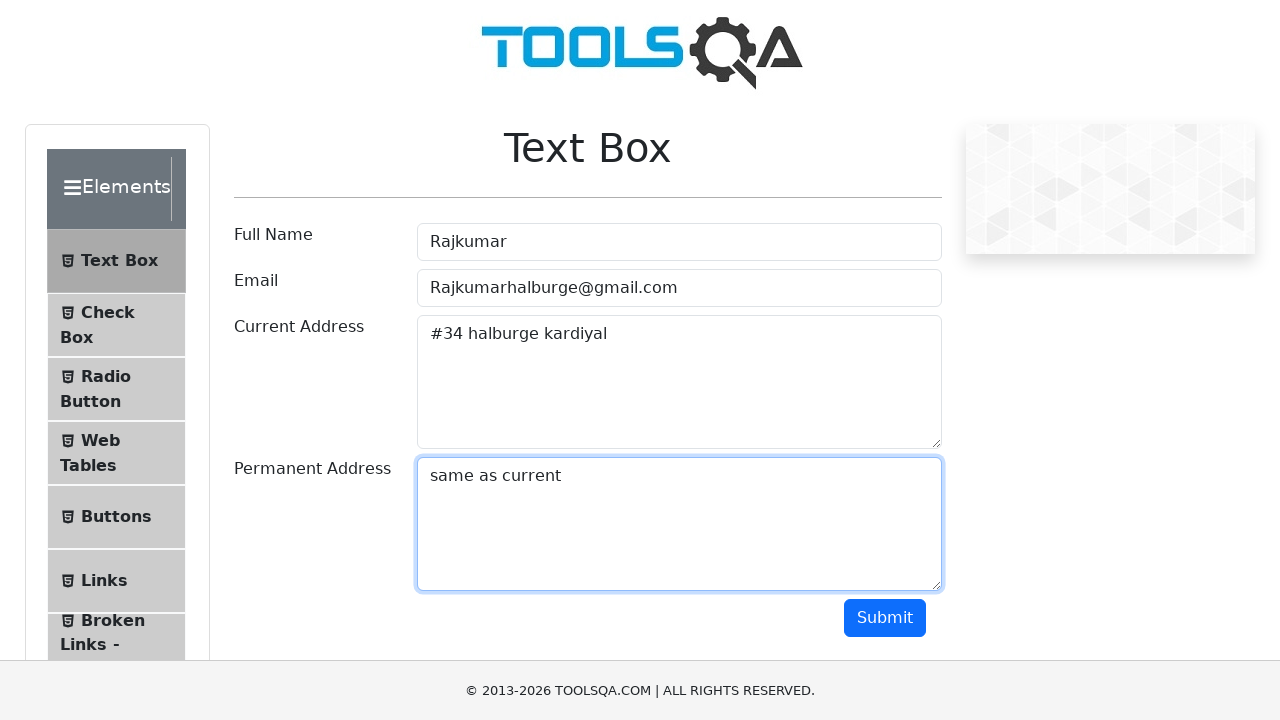

Form output appeared after submission
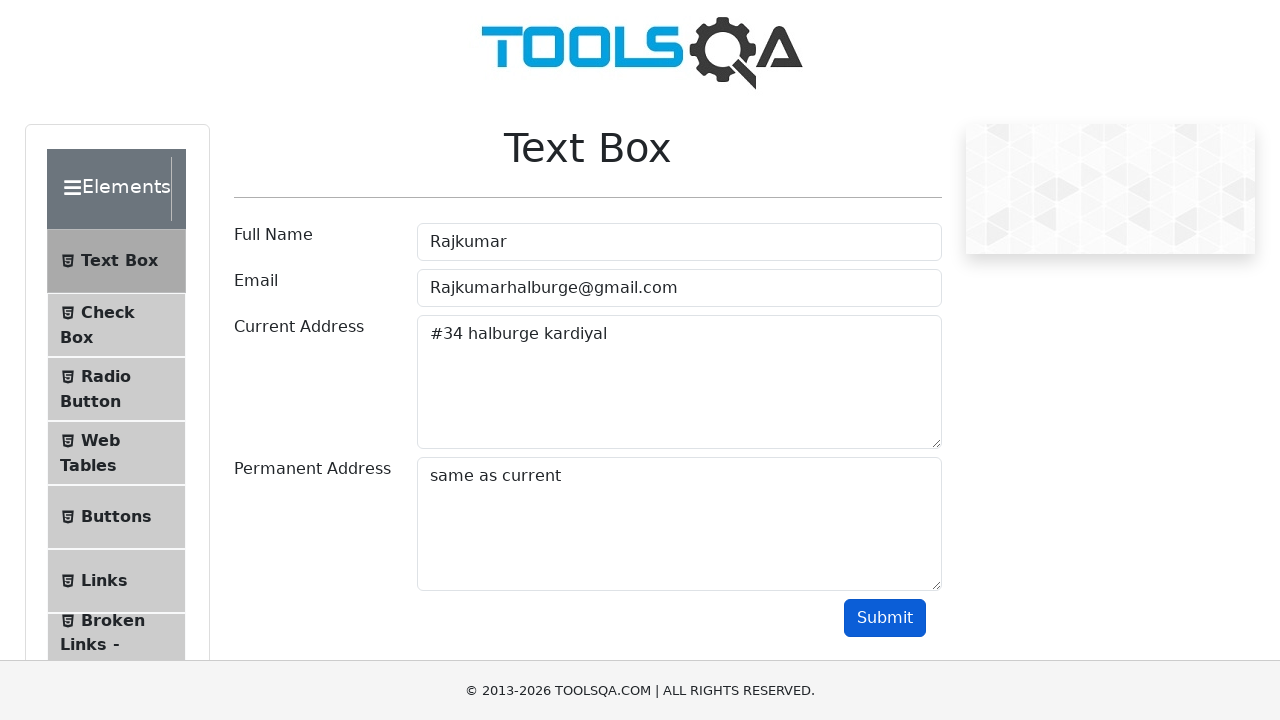

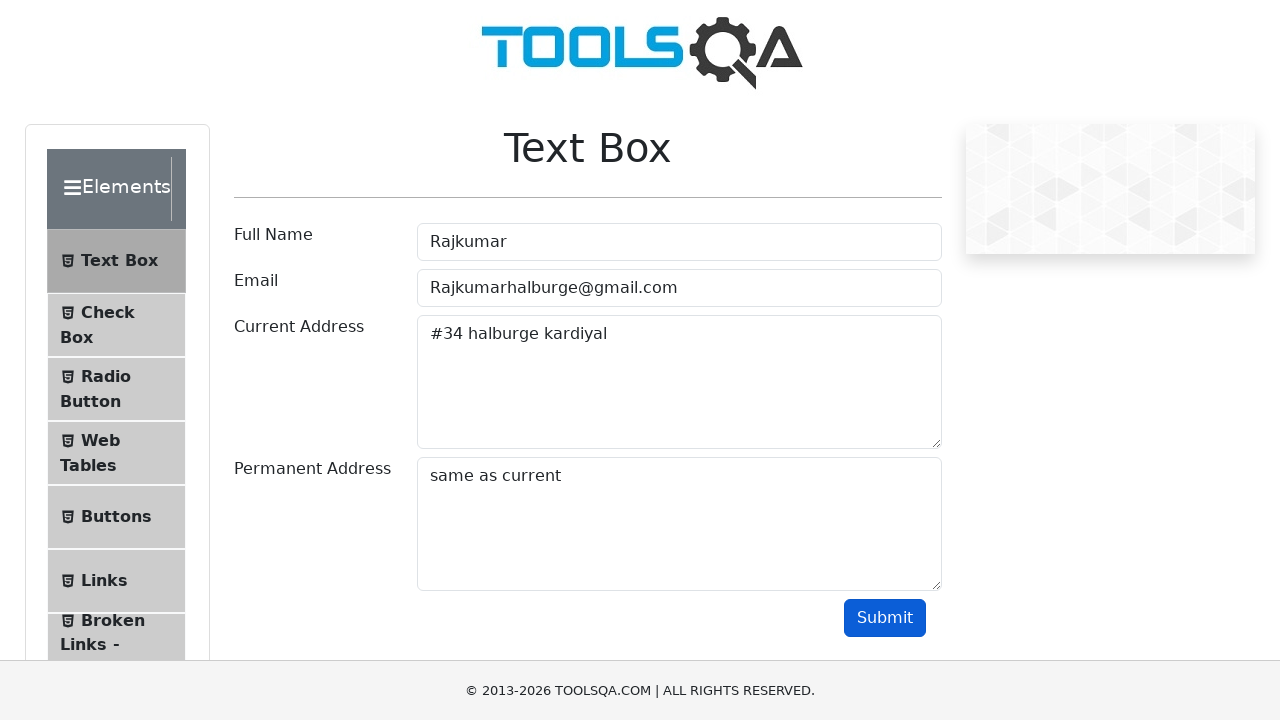